Tests accordion navigation by clicking on a heading to expand it and then clicking on the Resume Model link

Starting URL: http://greenstech.in/selenium-course-content.html

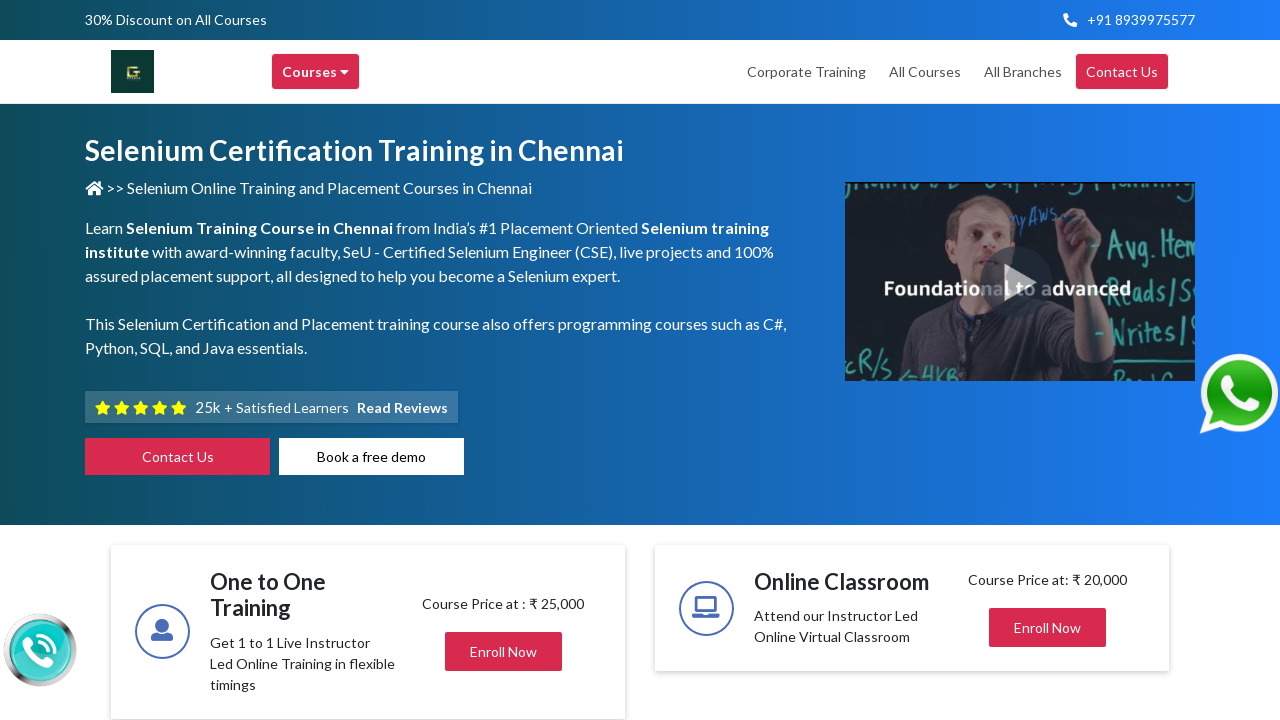

Clicked accordion heading to expand Resume section at (1048, 360) on div#heading201
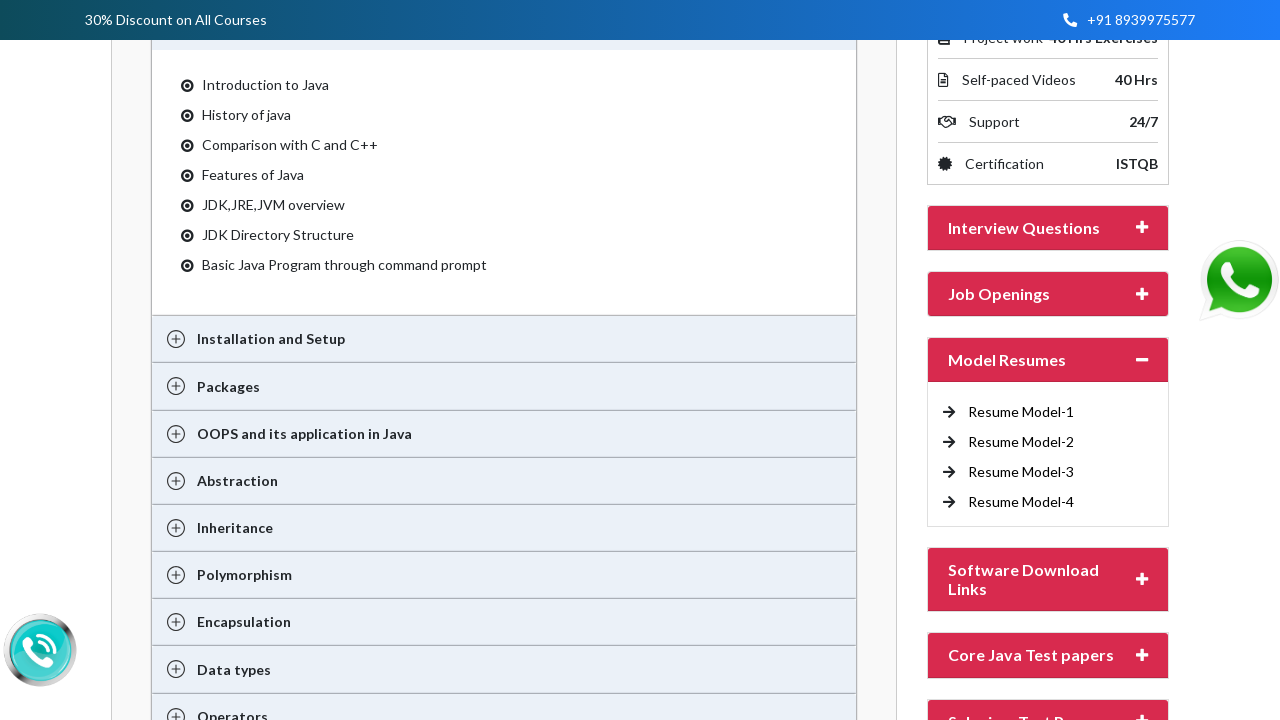

Waited 3 seconds for accordion content to become visible
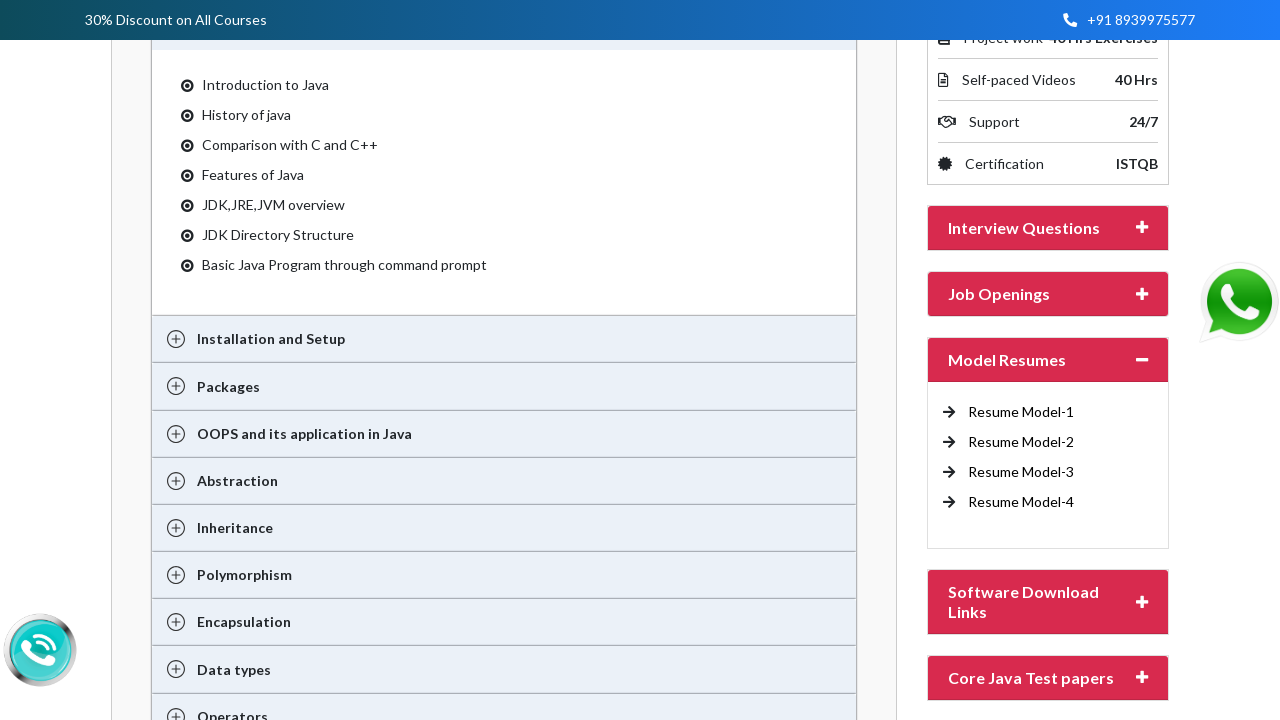

Clicked on Resume Model-1 link at (1021, 412) on a:text('Resume Model-1 ')
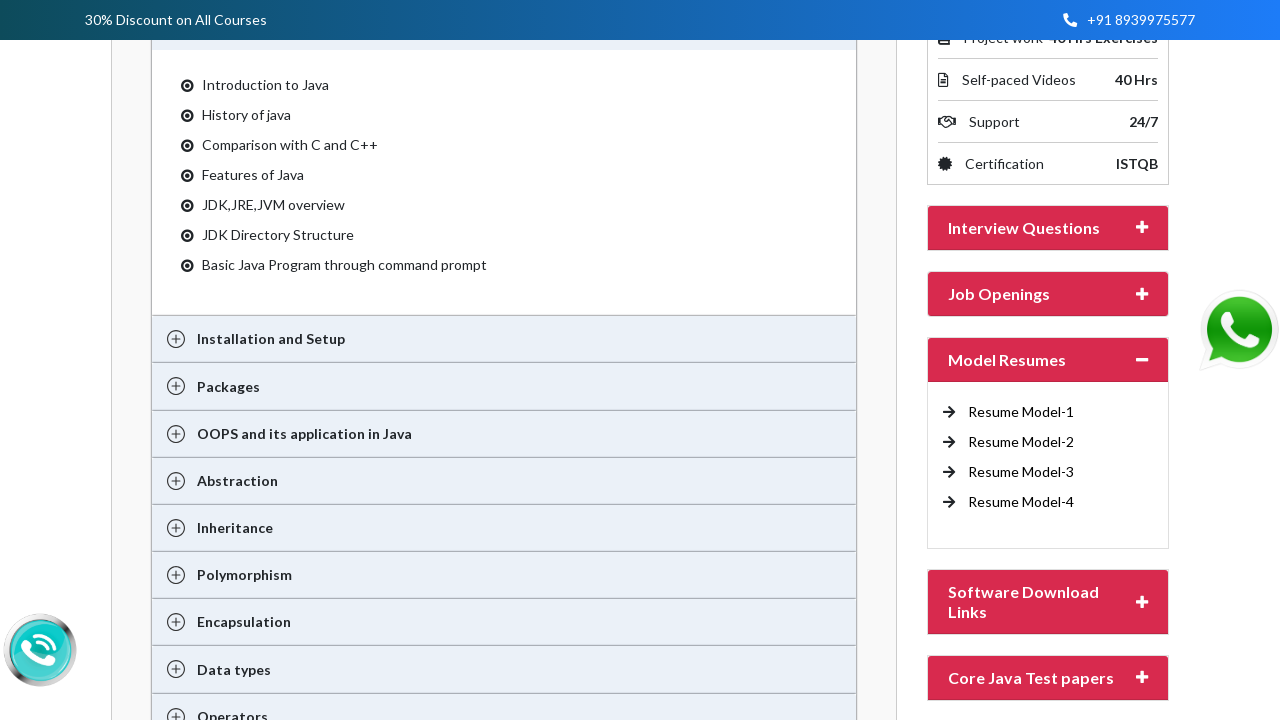

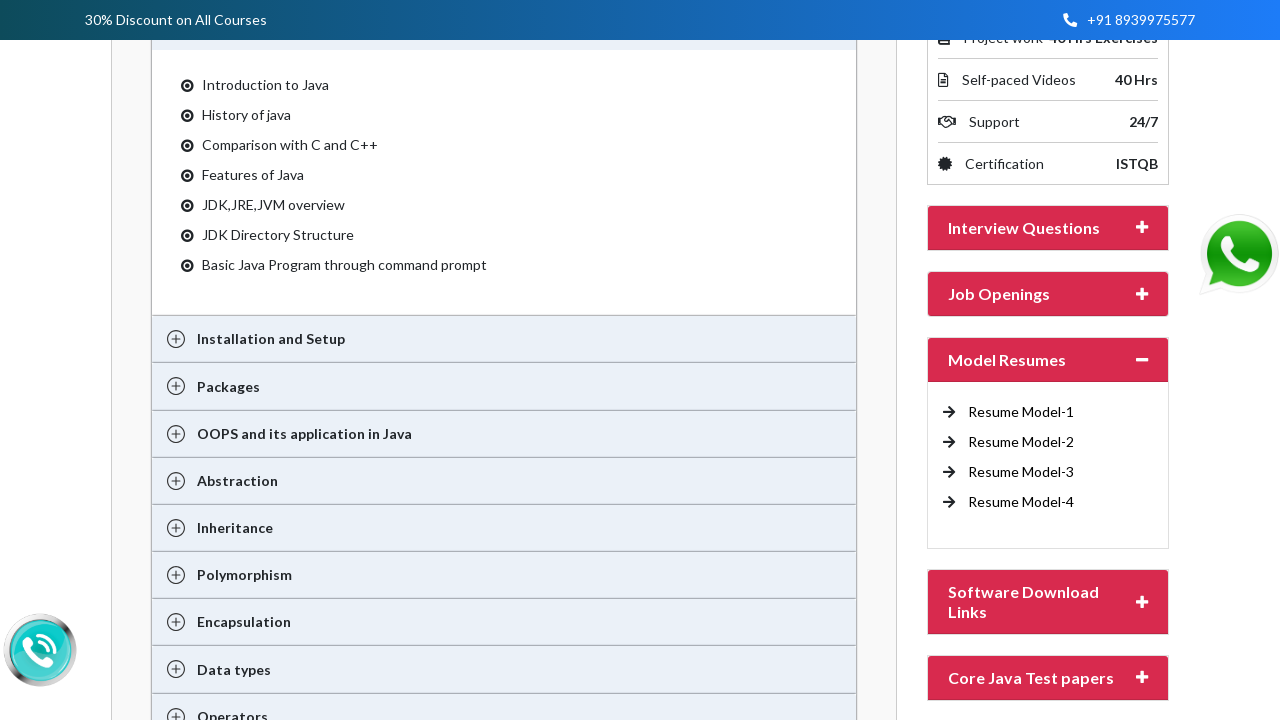